Performs drag and drop operation by dragging an element from source to target

Starting URL: https://jqueryui.com/resources/demos/droppable/default.html

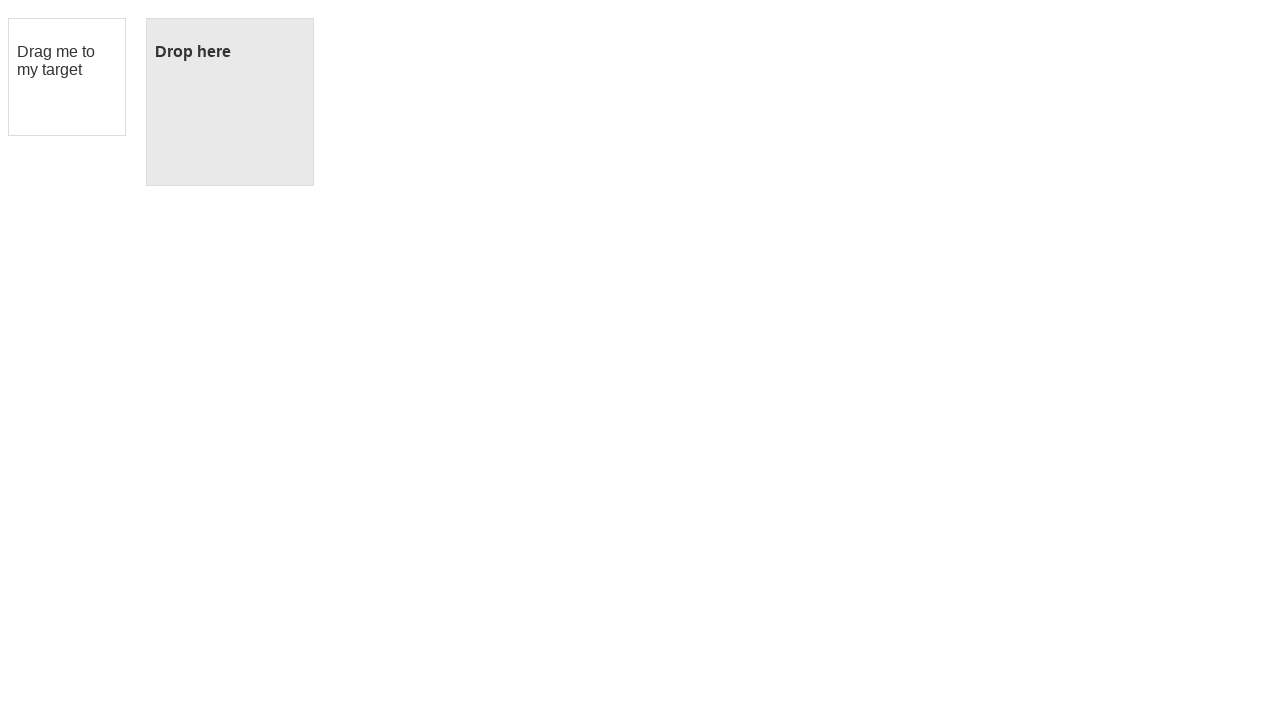

Located draggable element with ID 'draggable'
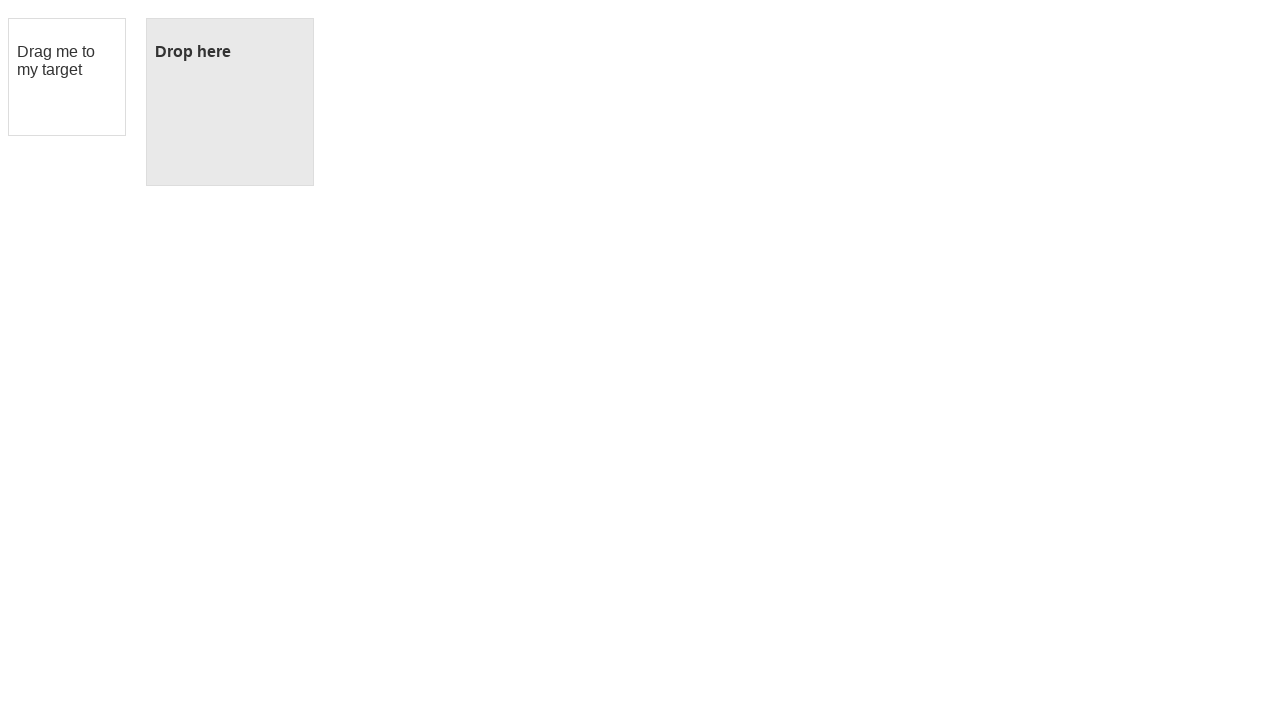

Located droppable target element with ID 'droppable'
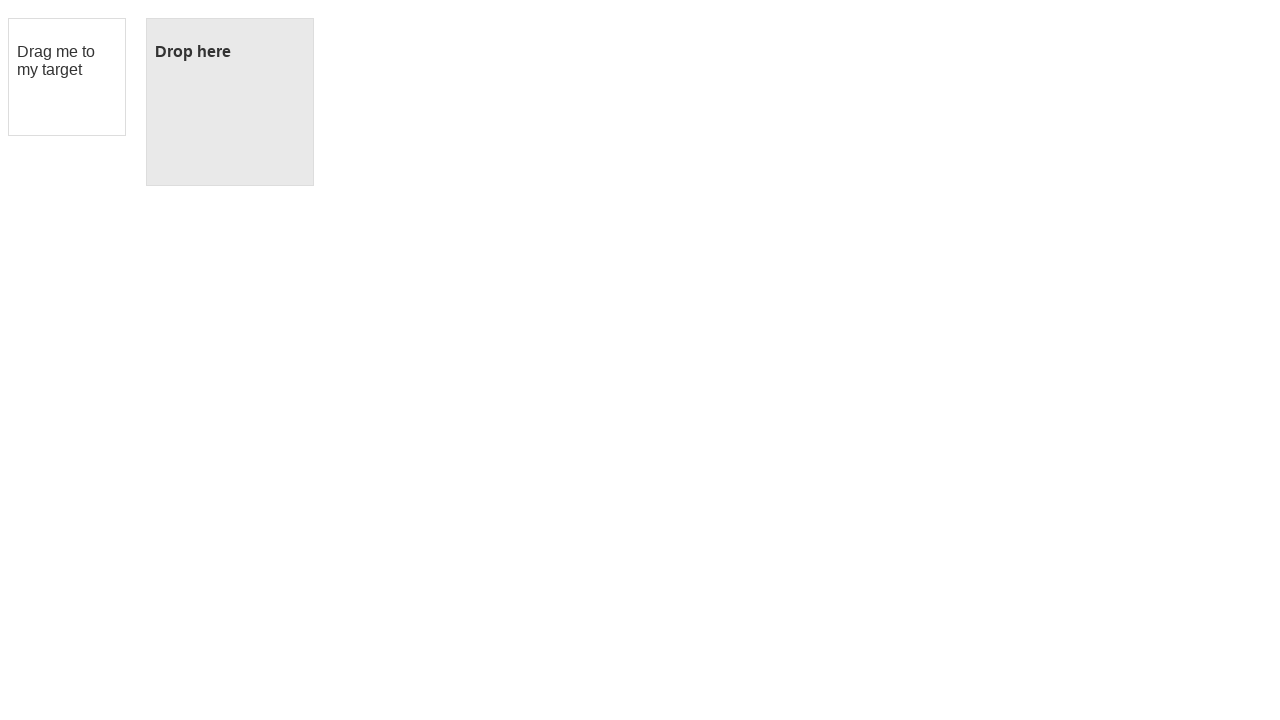

Dragged element from source to target drop zone at (230, 102)
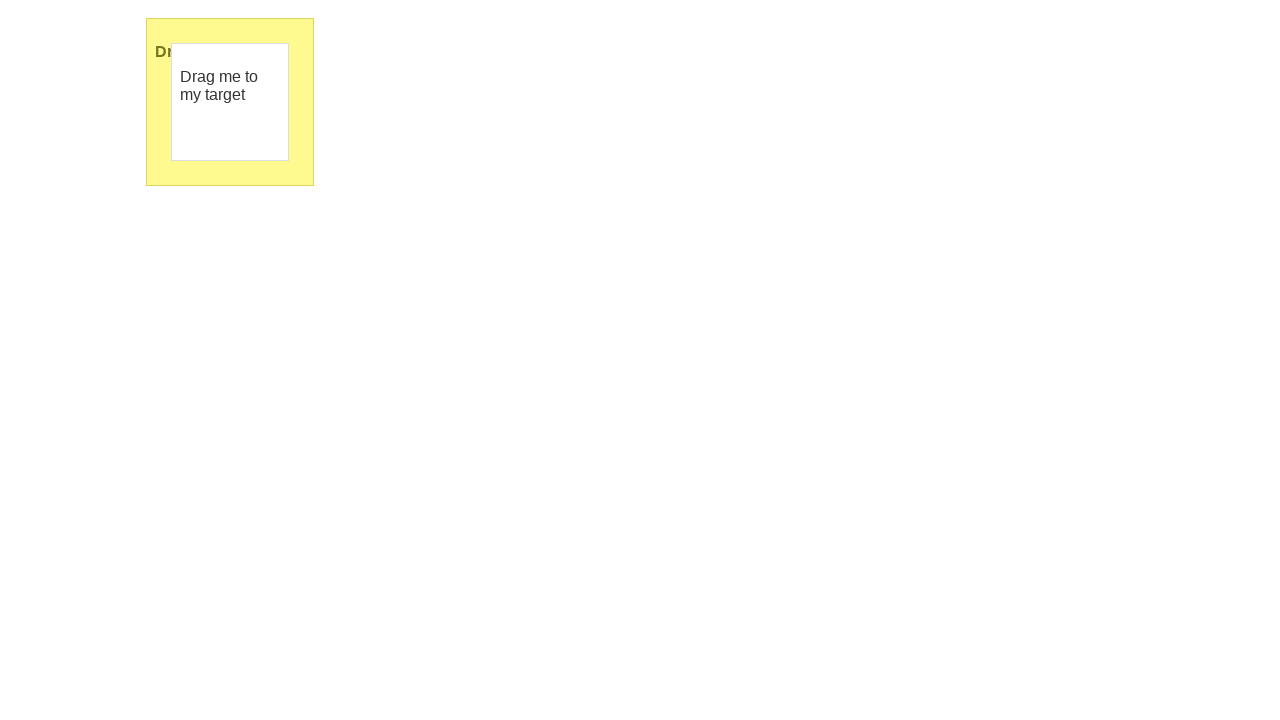

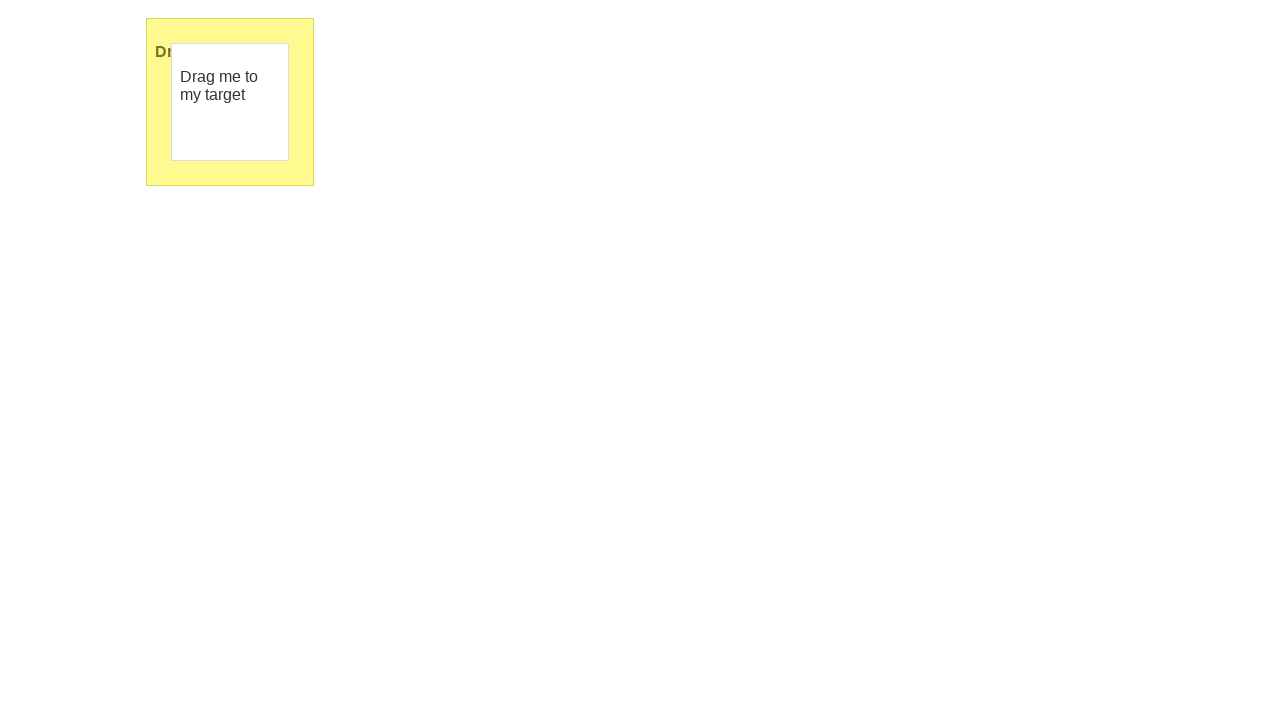